Tests the alert button functionality on the DemoQA alerts page by clicking the first alert button which triggers a simple JavaScript alert

Starting URL: https://demoqa.com/alerts

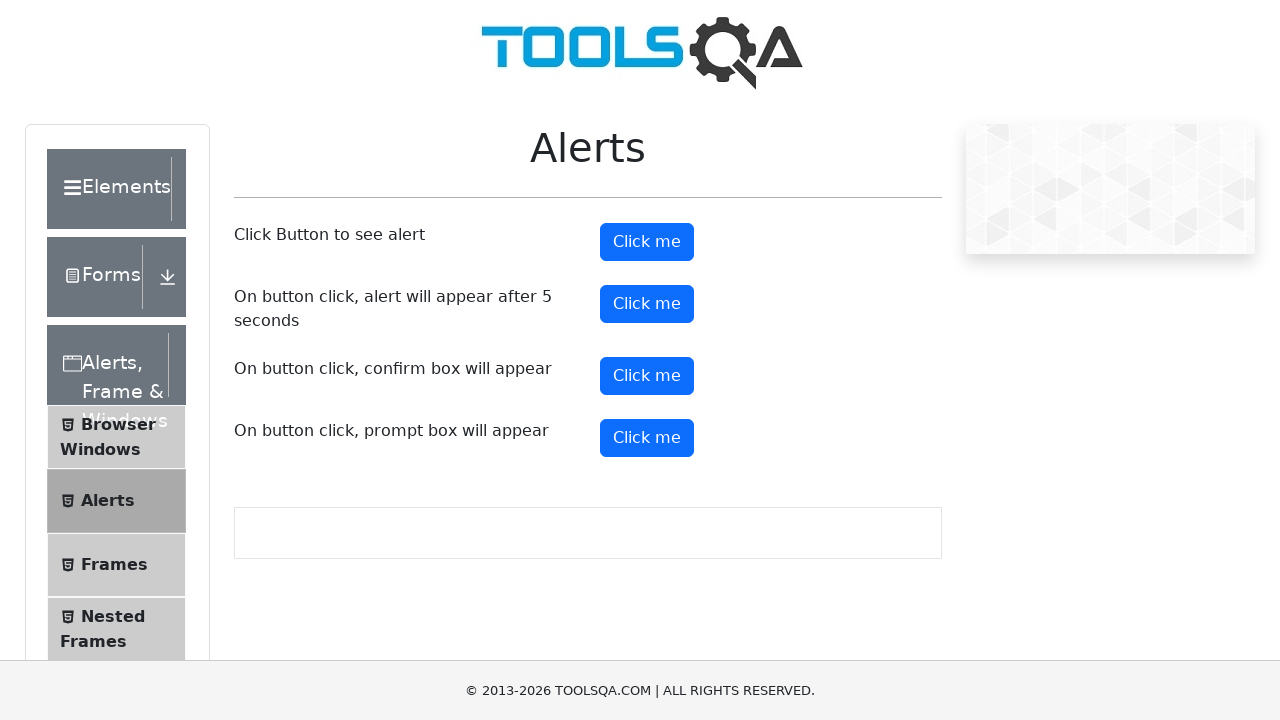

Clicked the first alert button to trigger a simple JavaScript alert at (647, 242) on #alertButton
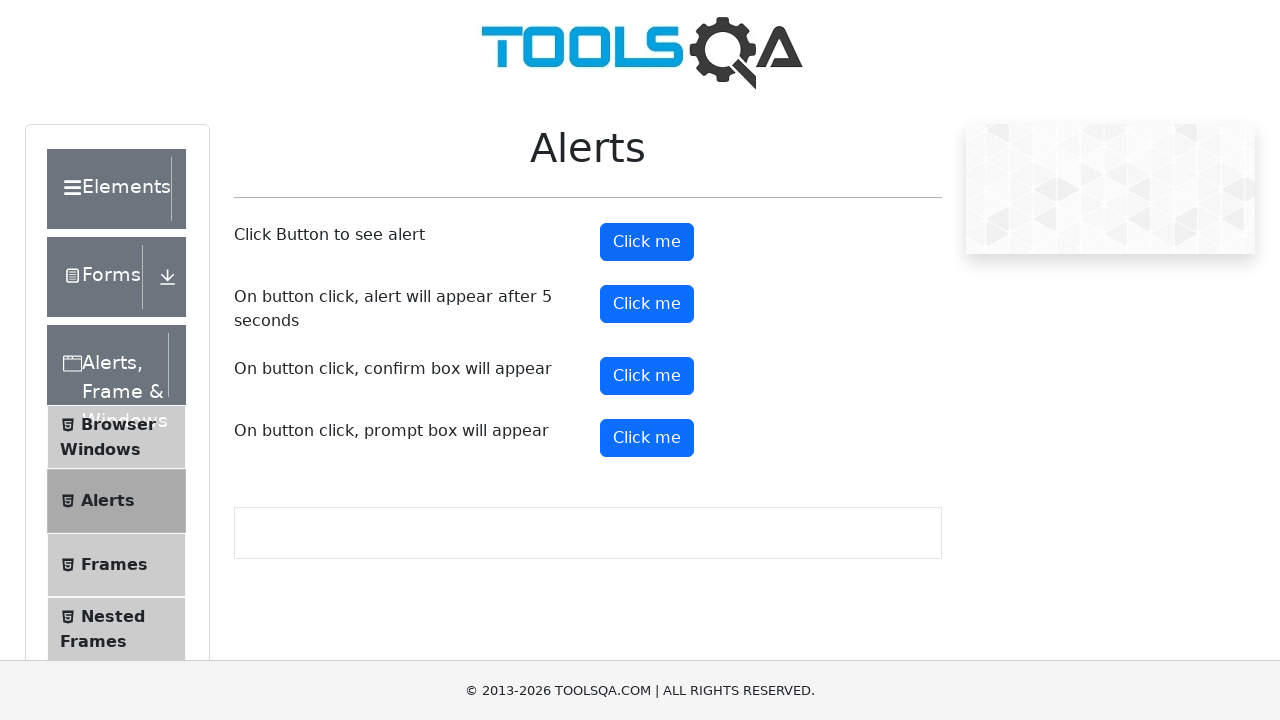

Set up dialog handler to accept the alert
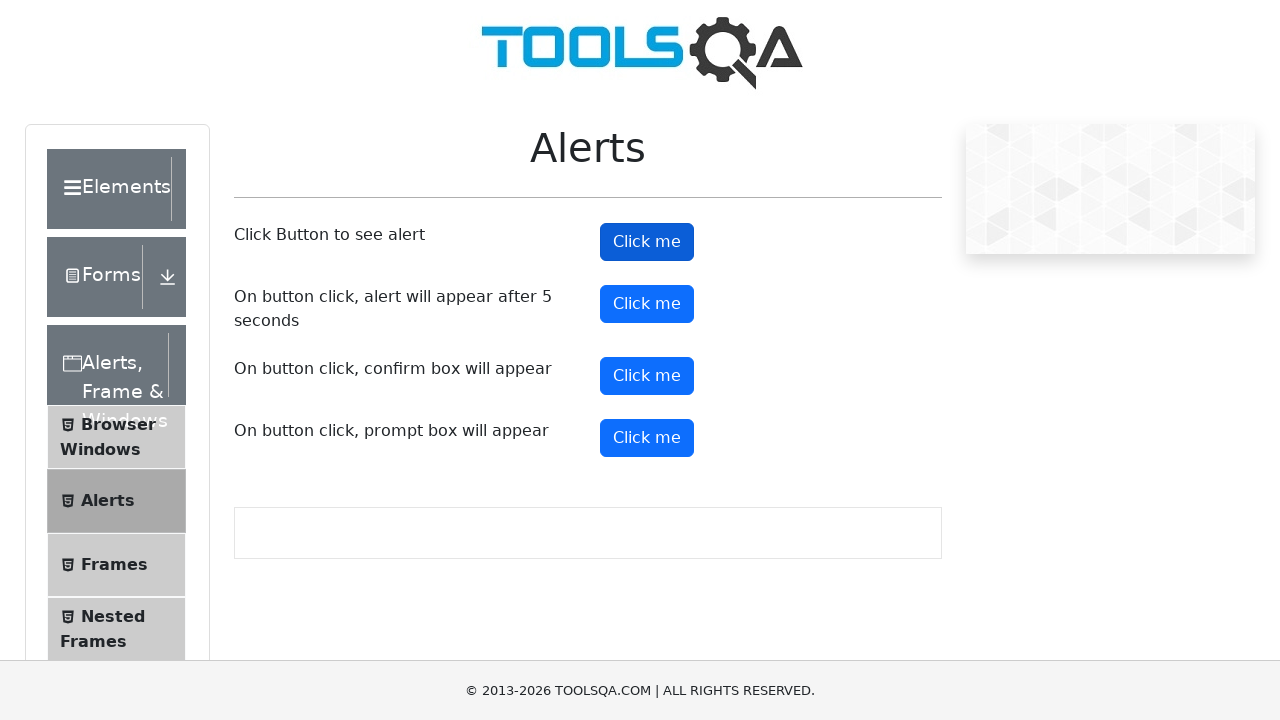

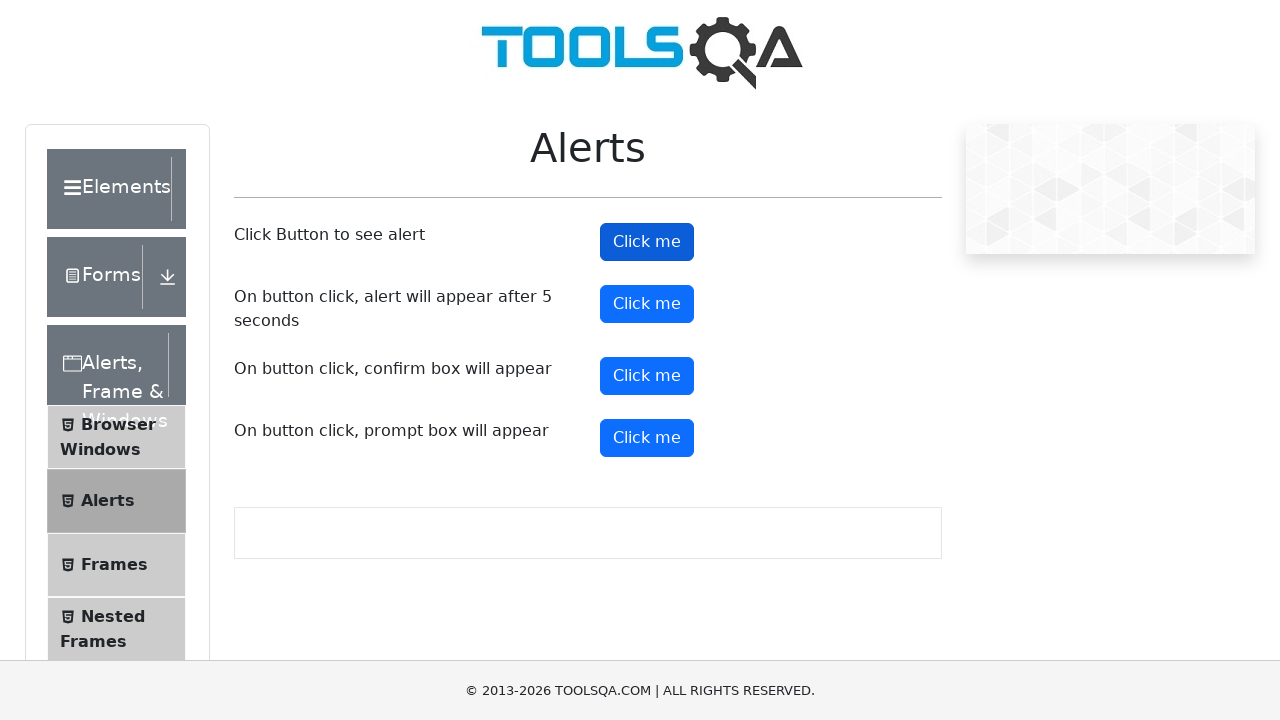